Tests form validation on a contact form by entering invalid and valid inputs for name and email fields, verifying that validation classes are applied correctly

Starting URL: https://sia0.github.io/Apni-Dukaan/

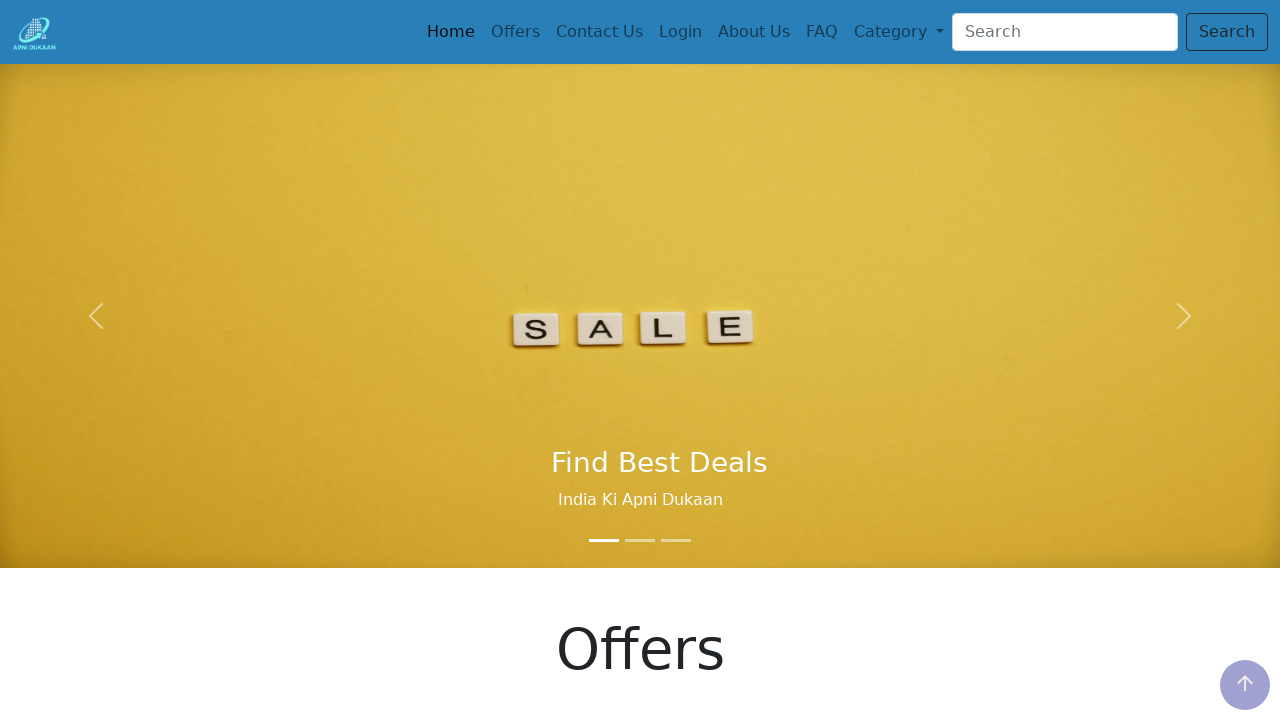

Set viewport size to 1552x840
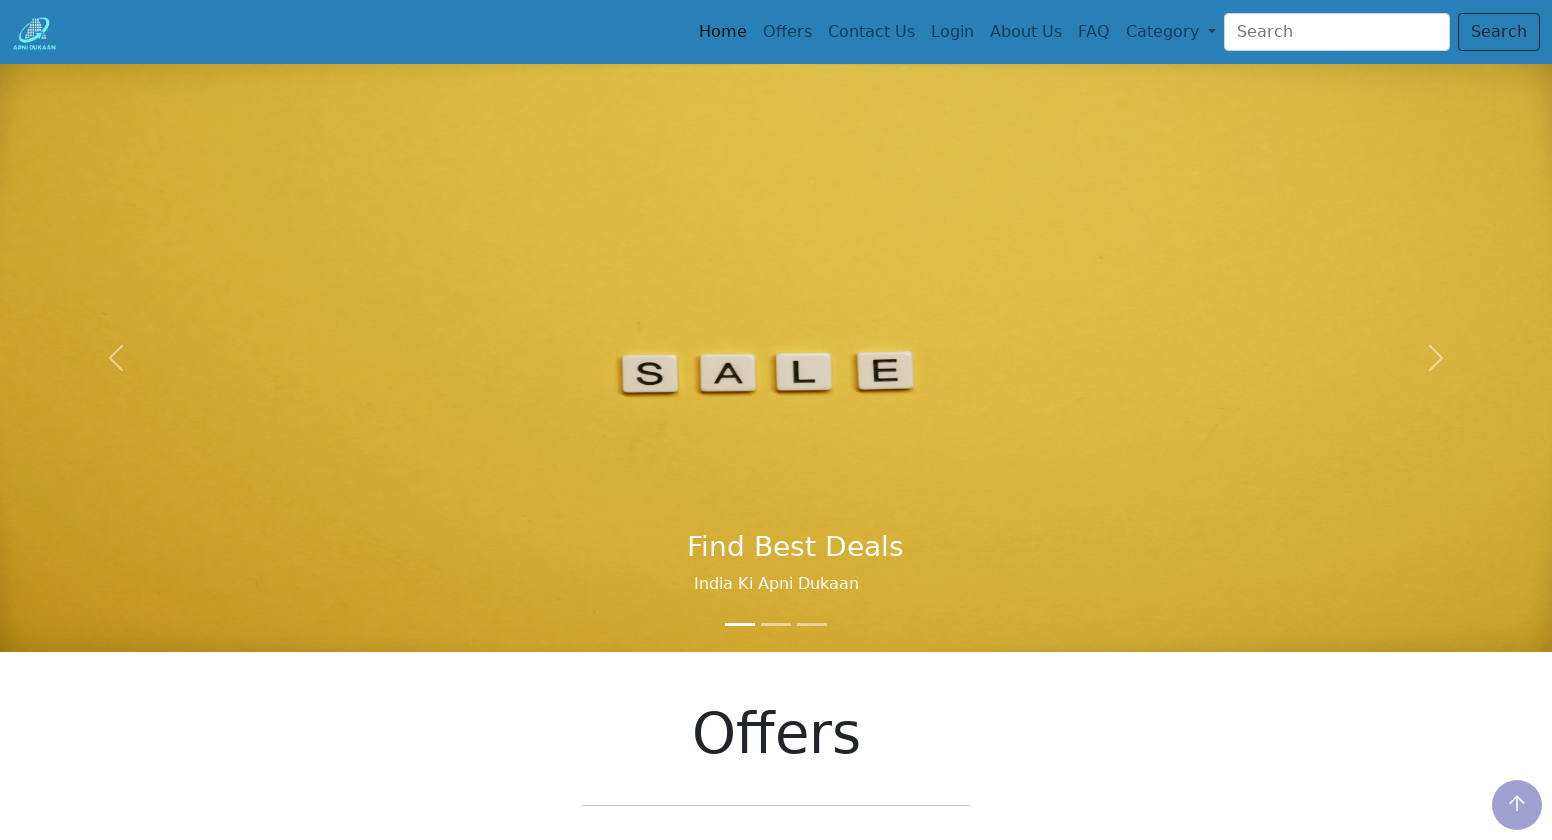

Clicked on Contact Us navigation item at (871, 32) on .nav-item:nth-child(3) > .nav-link
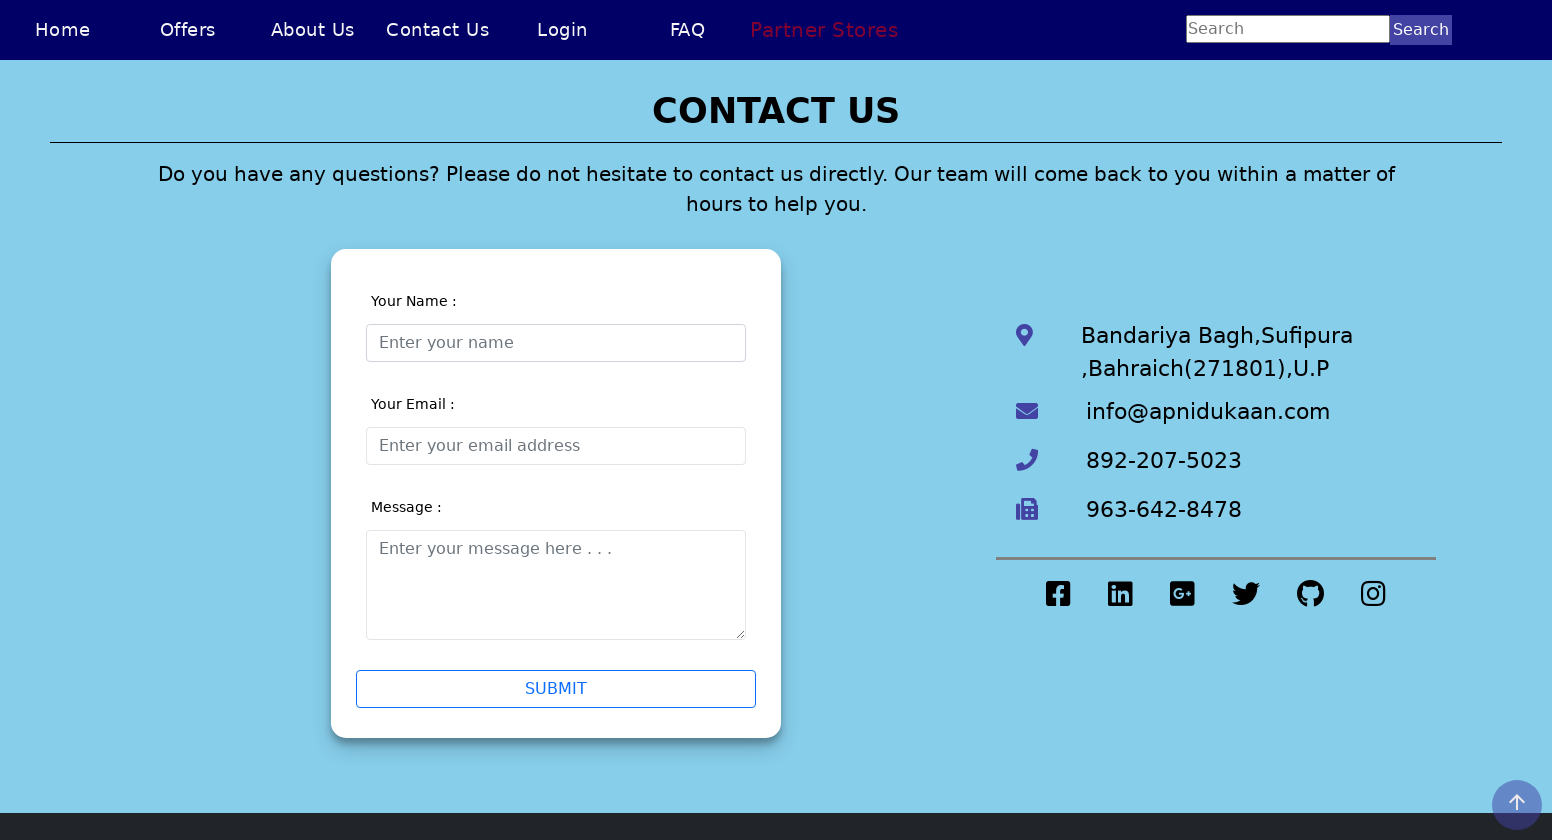

Clicked on name input field at (556, 342) on #validationCustom01
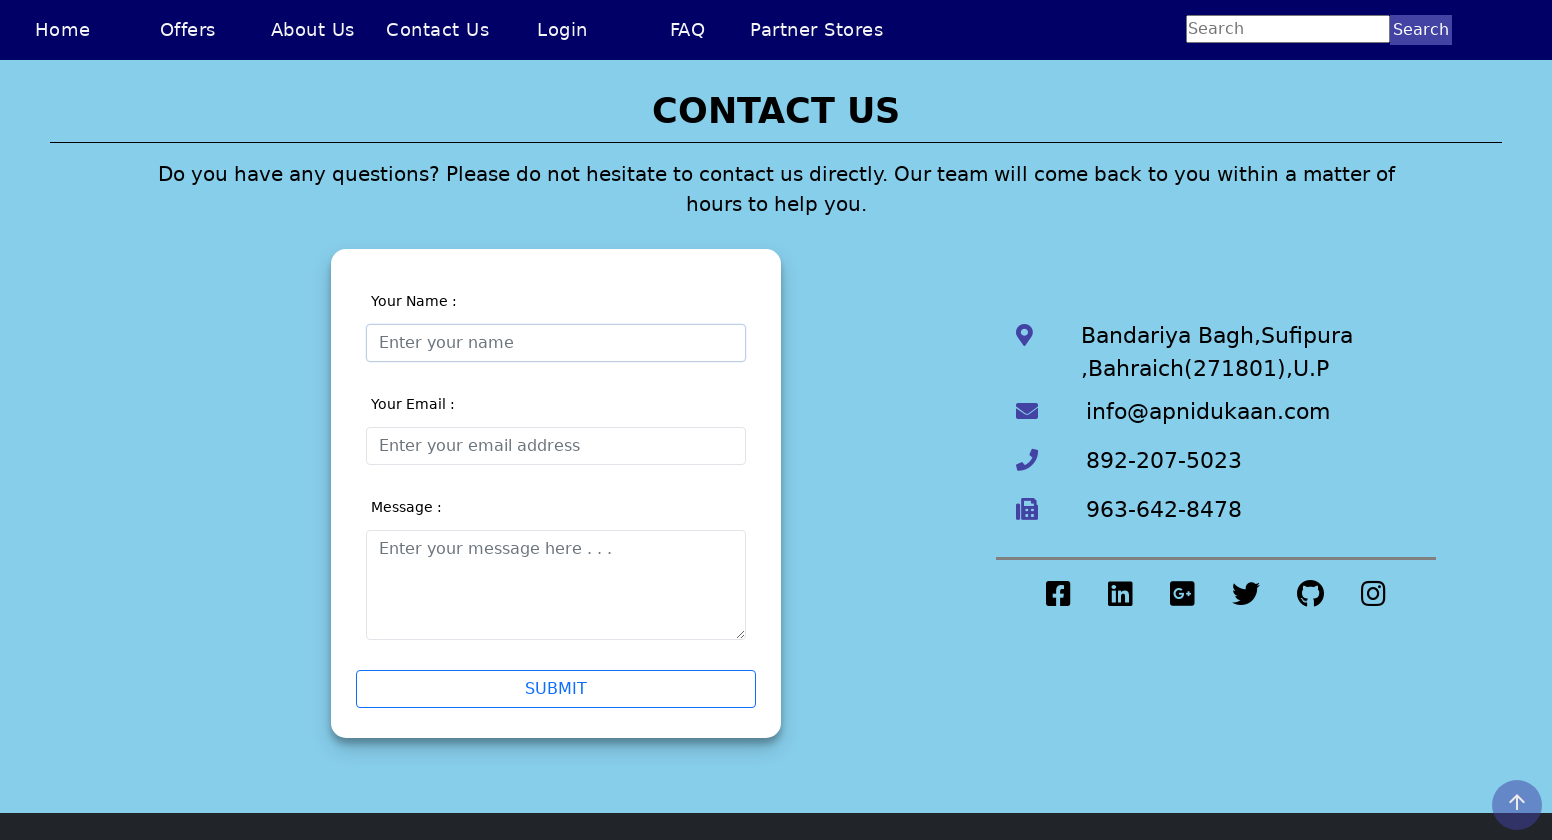

Entered invalid name 'Sia Chong Perng5' (contains number) on #validationCustom01
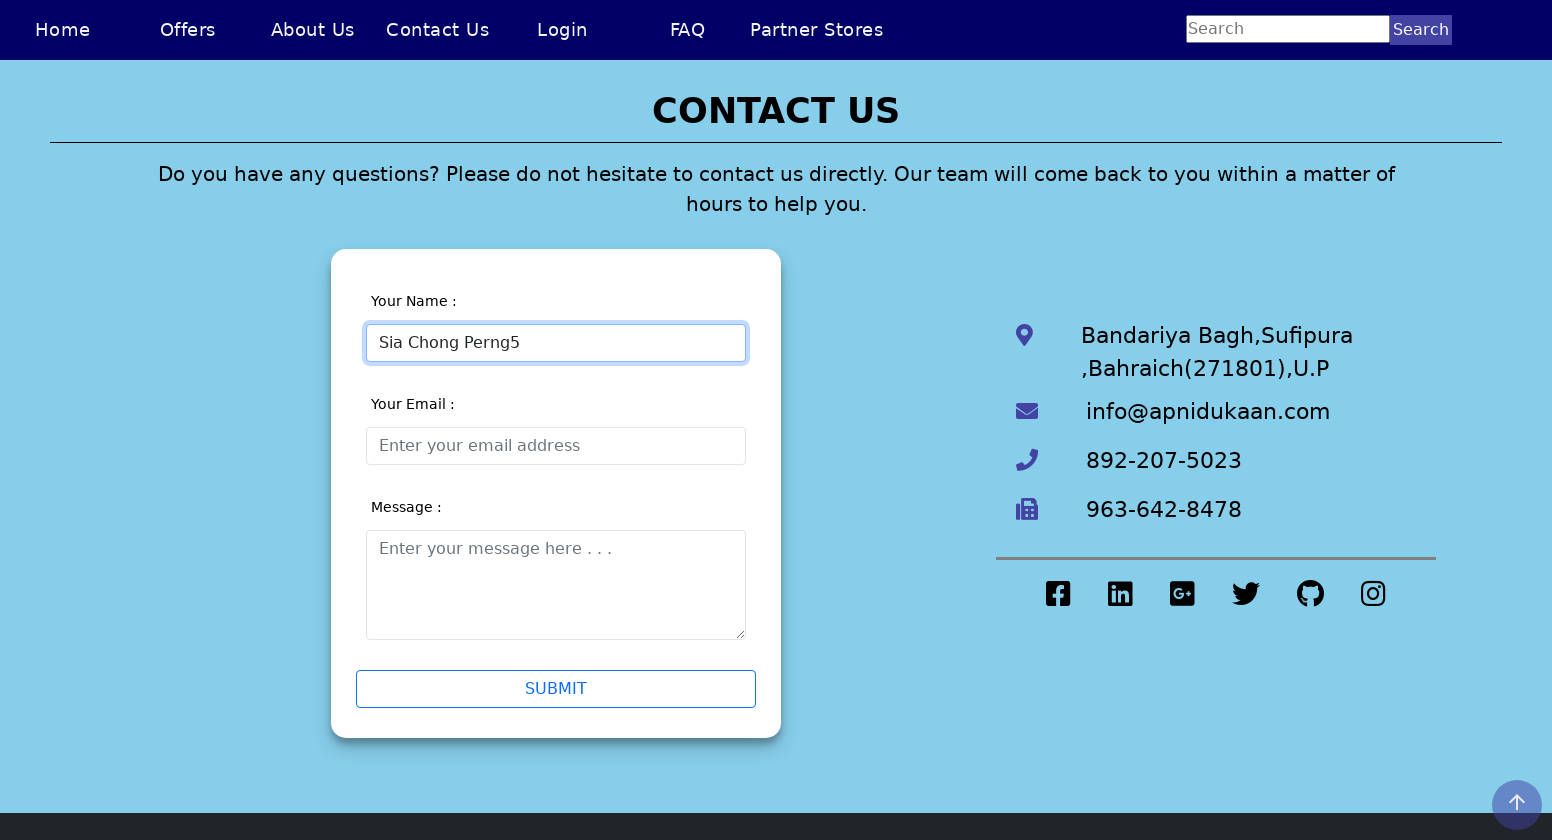

Clicked submit button to trigger validation at (776, 436) on #contactus
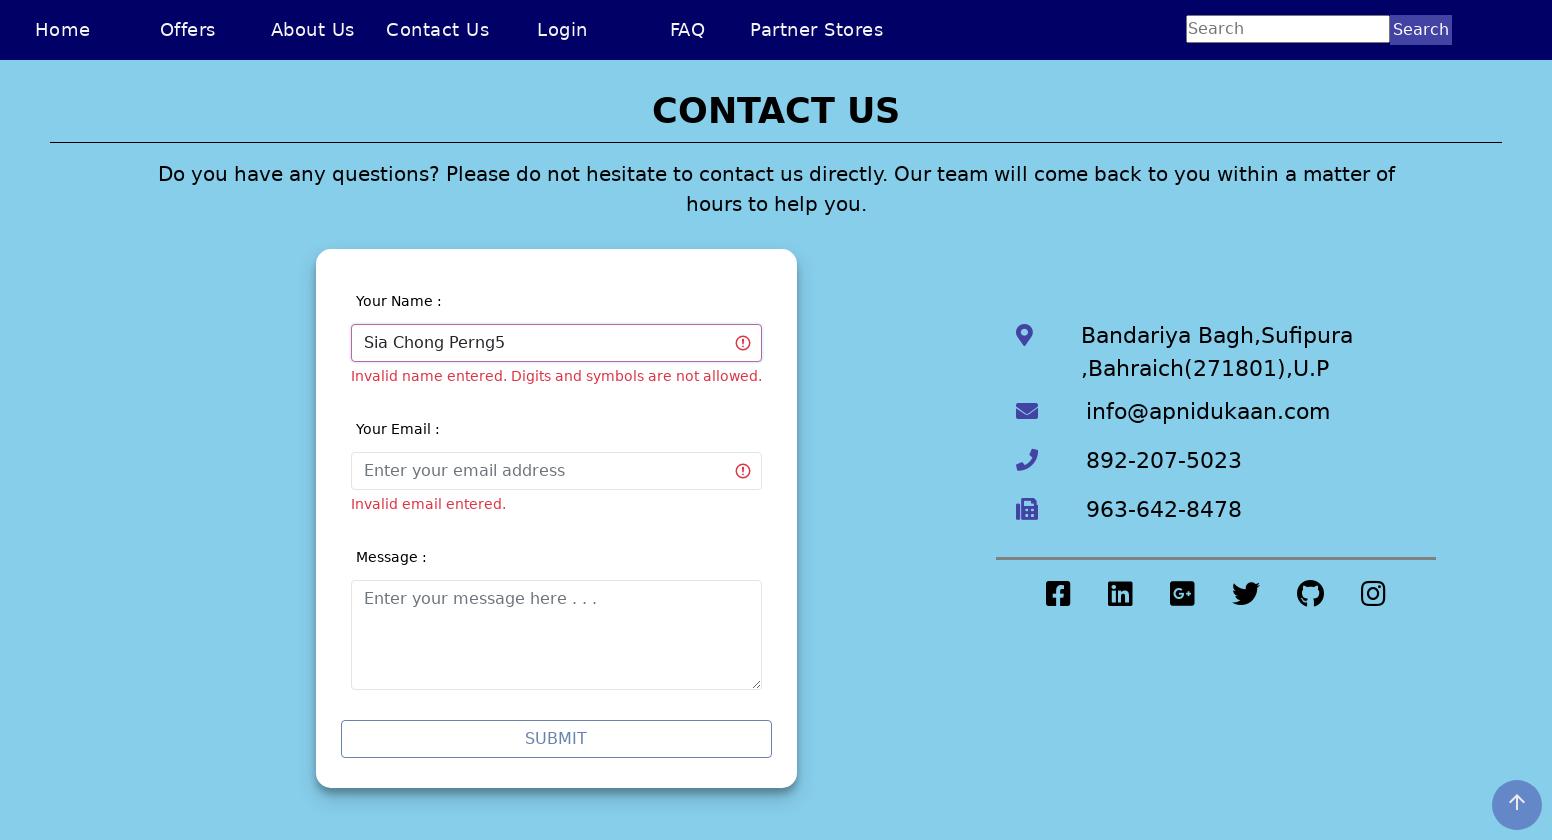

Waited 500ms for validation to be applied
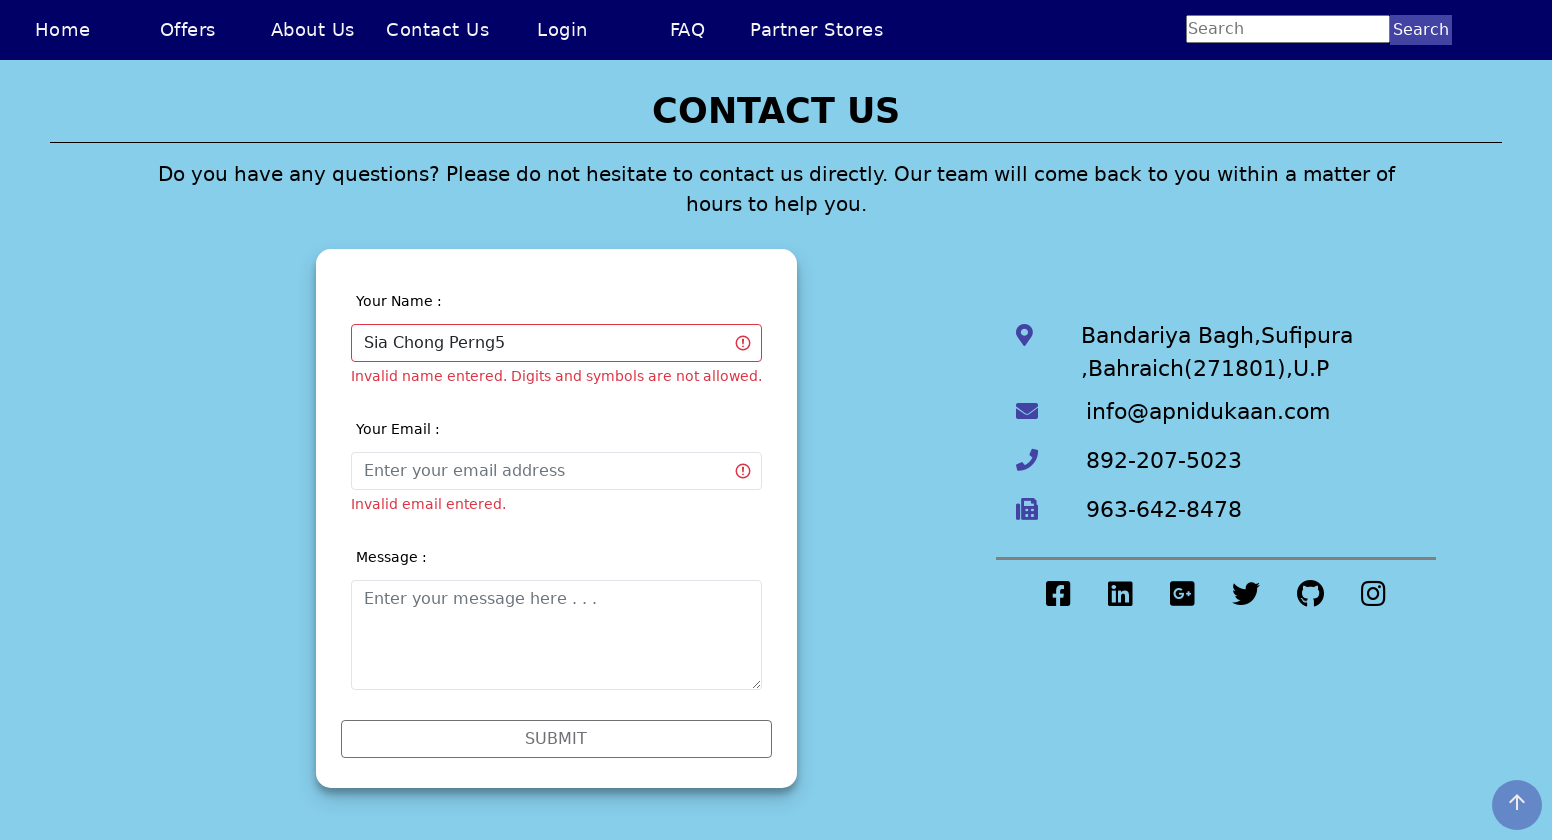

Clicked on name input field again at (556, 342) on #validationCustom01
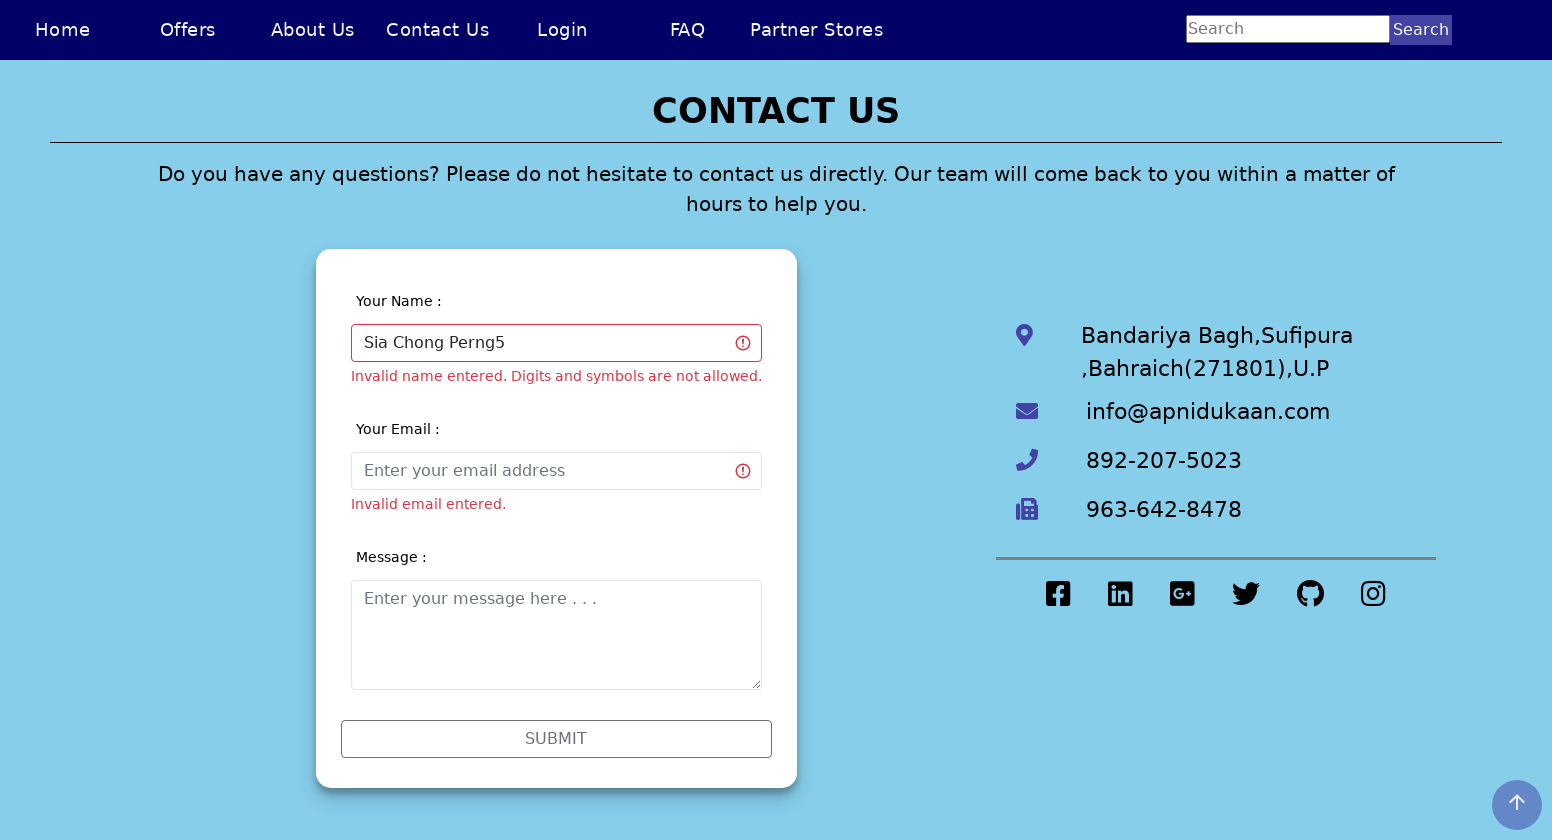

Cleared field and entered valid name 'Sia Chong Perng' on #validationCustom01
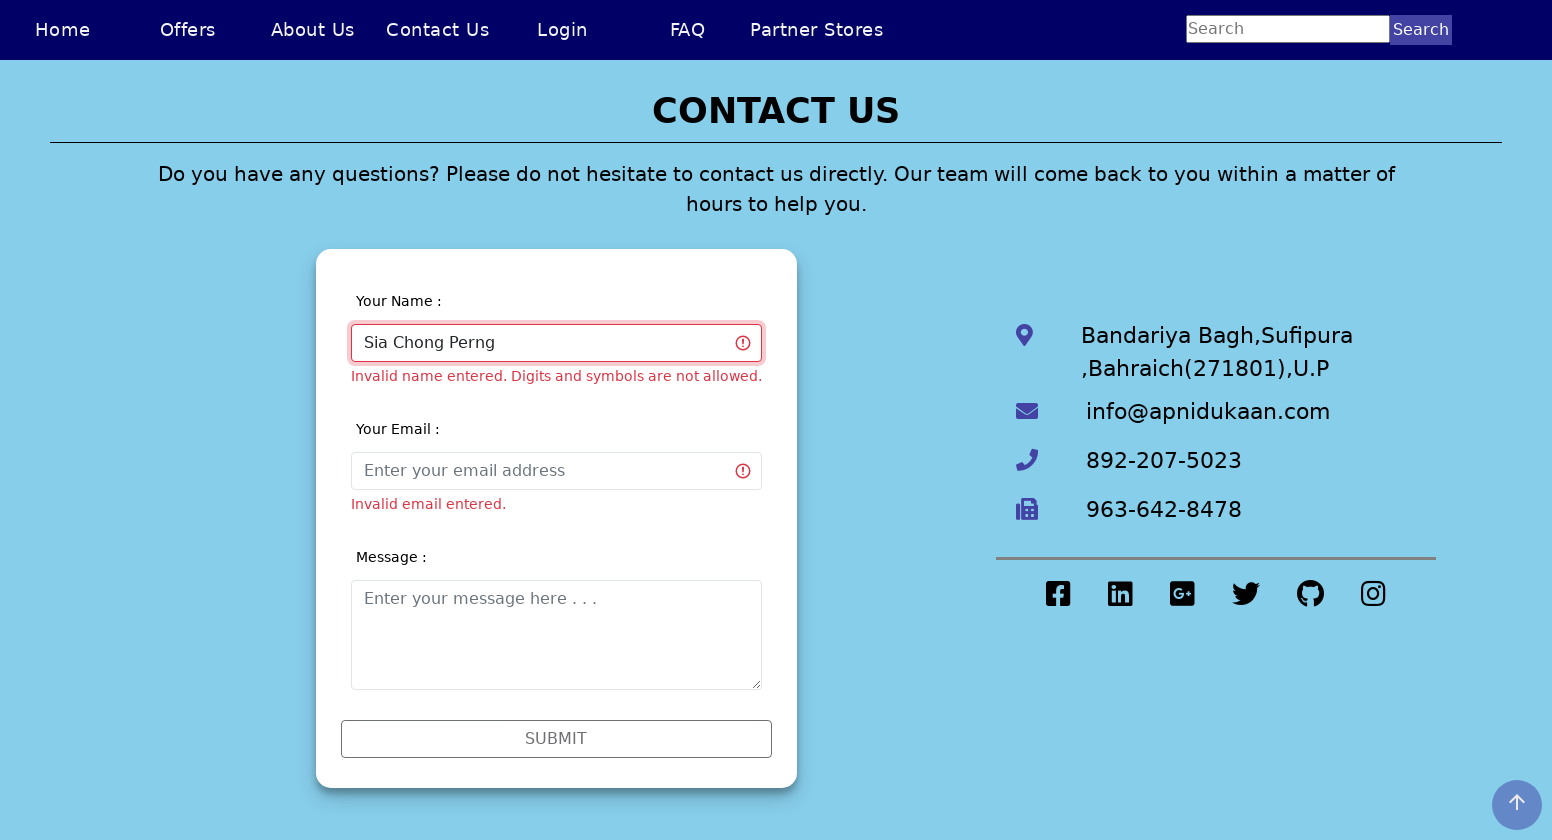

Clicked outside name field to trigger validation at (556, 518) on .center-div
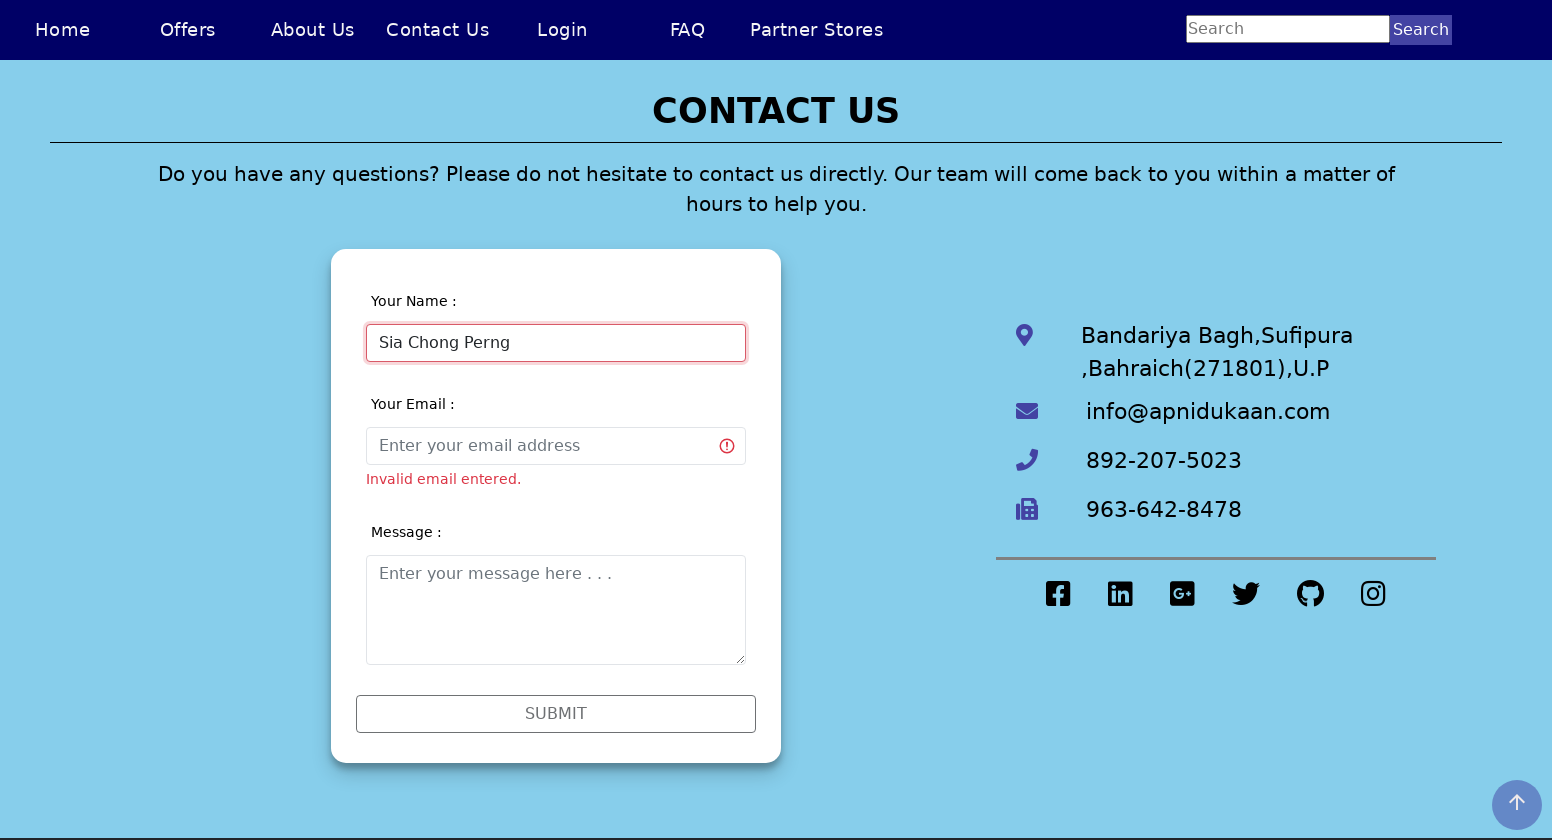

Clicked on email input field at (556, 446) on #validationCustom02
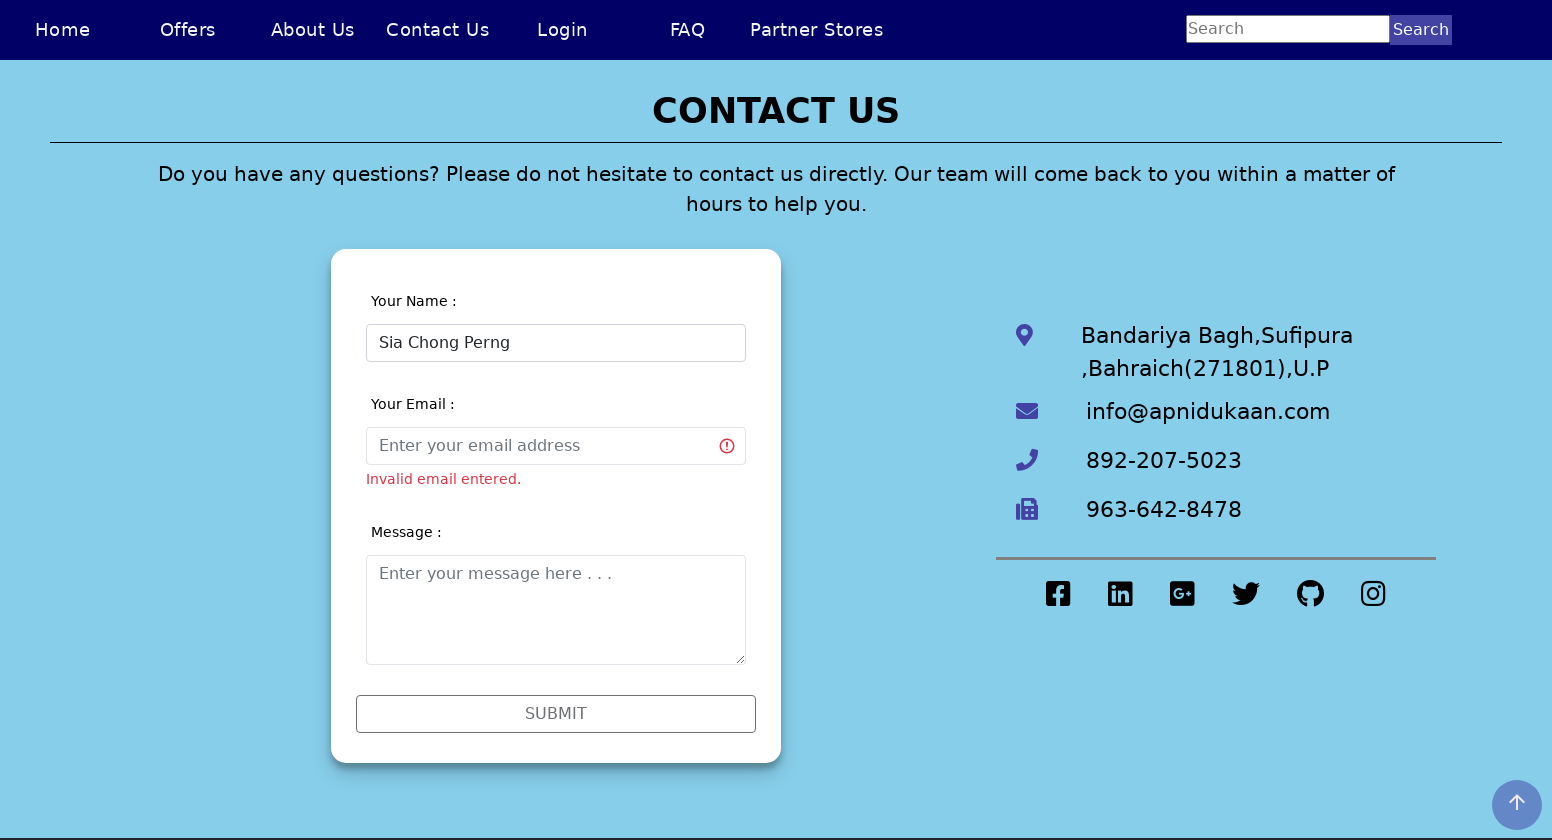

Entered invalid email 'chongperng' (missing @ symbol) on #validationCustom02
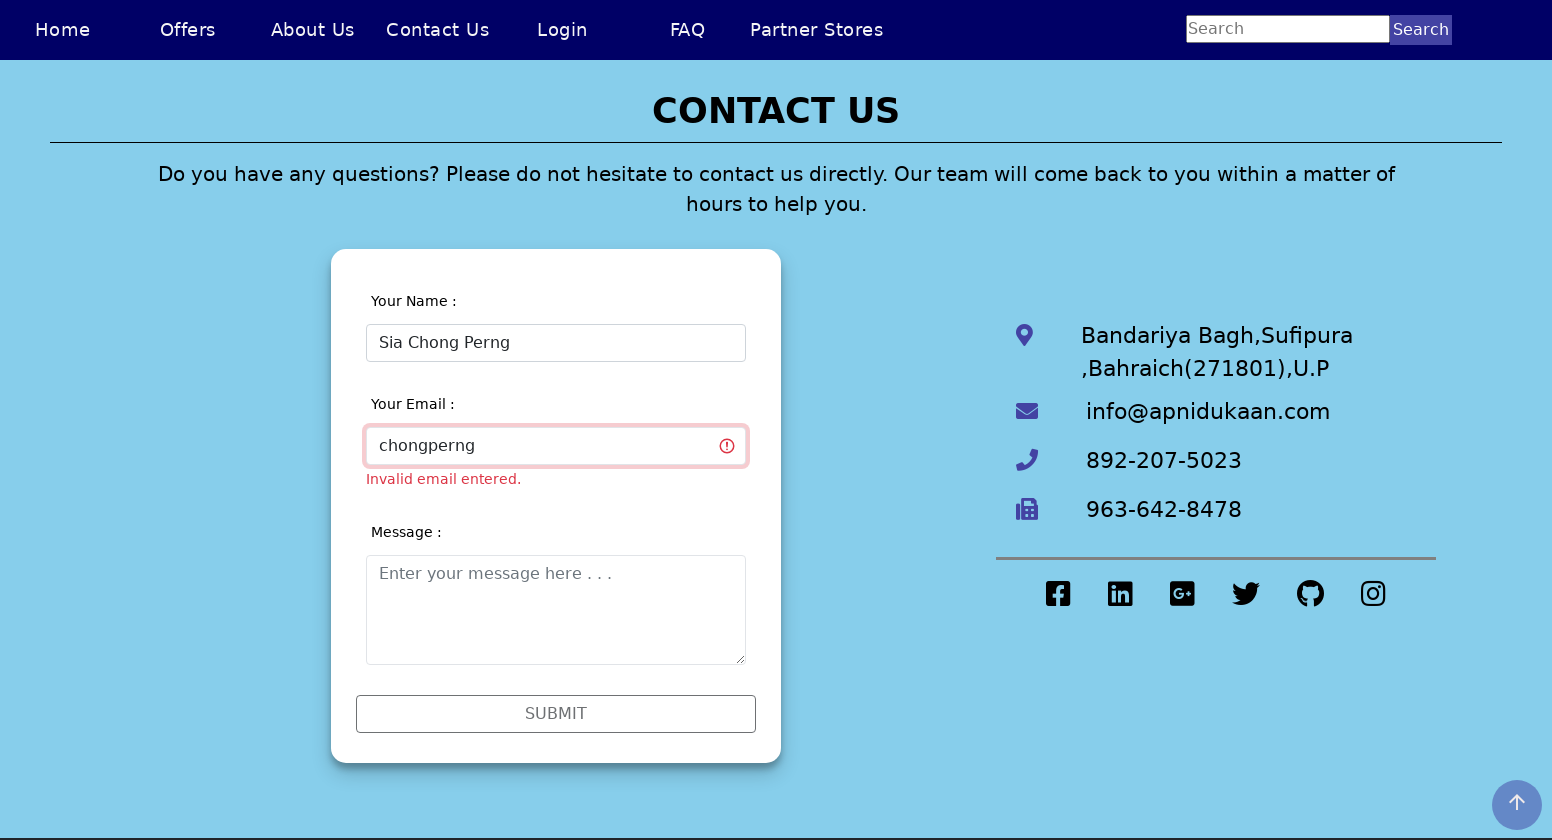

Clicked outside email field to trigger validation at (556, 506) on .center-div
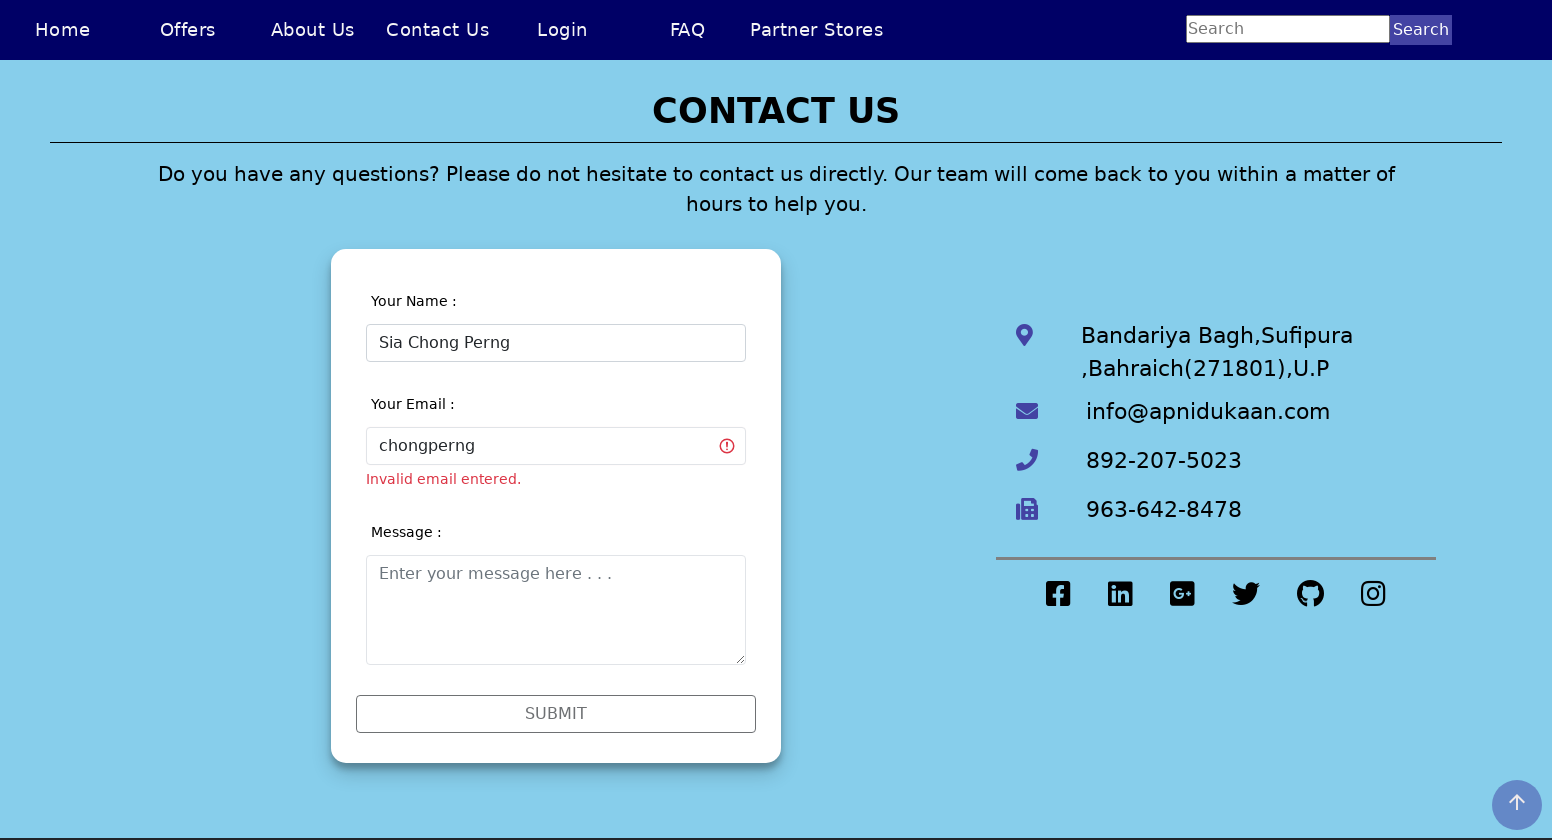

Clicked on email input field again at (556, 446) on #validationCustom02
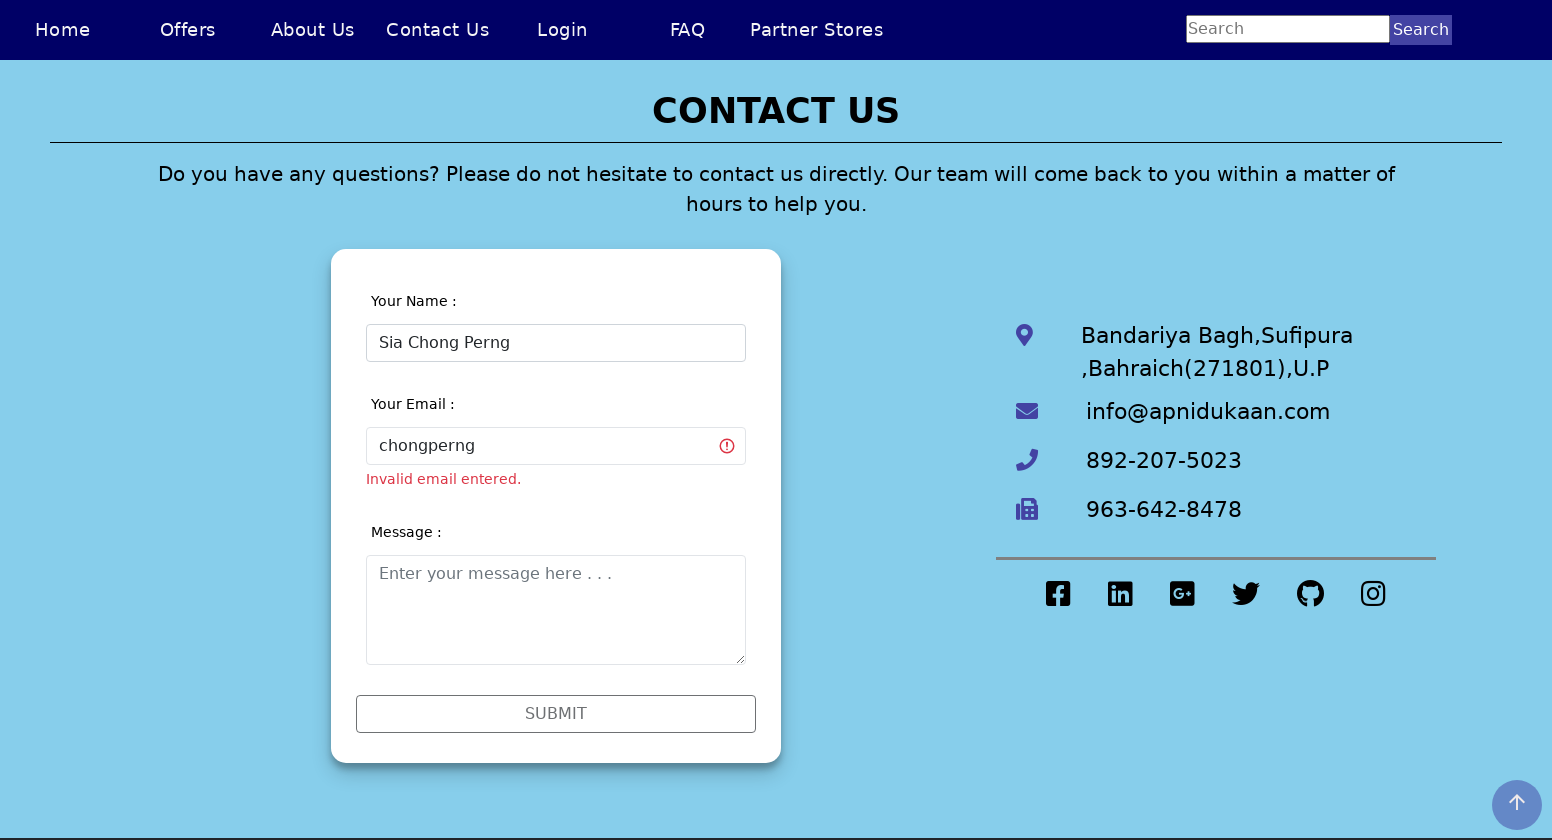

Cleared field and entered valid email 'chongperngsia@hotmail.com' on #validationCustom02
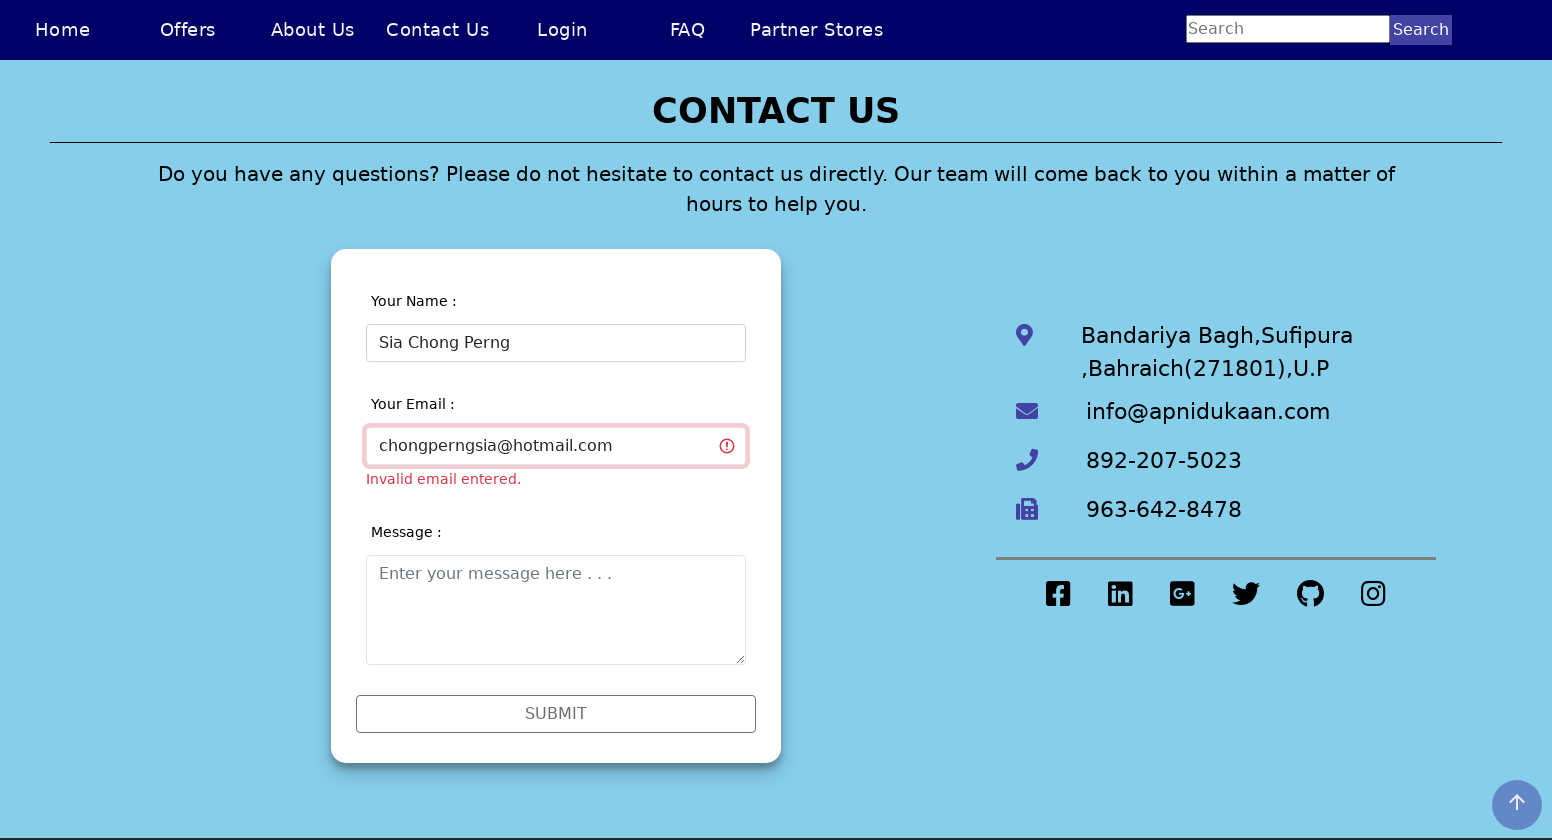

Clicked outside email field to trigger final validation at (556, 506) on .center-div
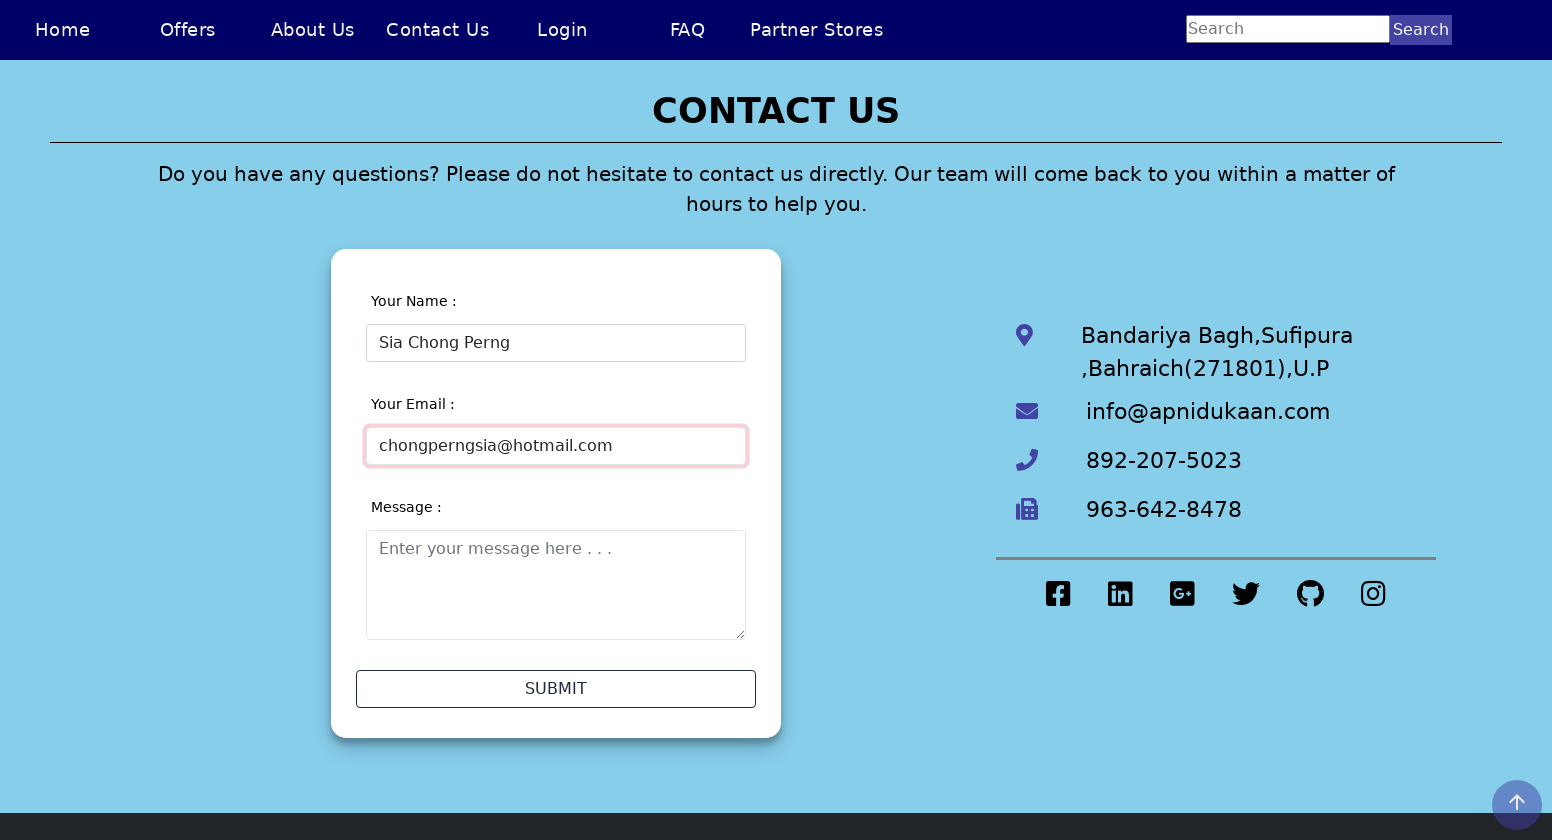

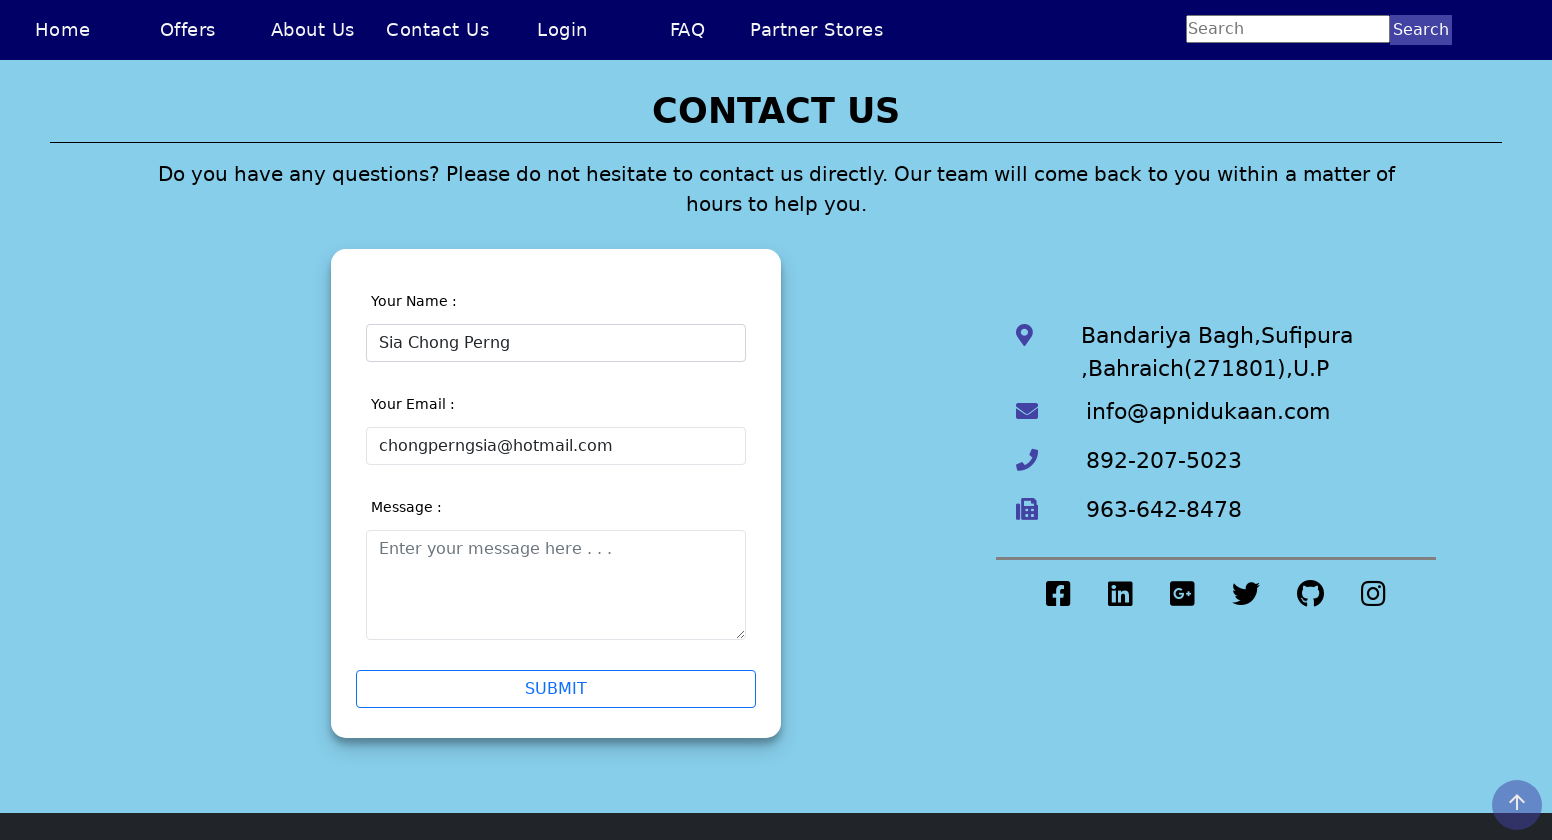